Tests the Due Date Calculator by selecting month May, day 10, year 2019, and cycle length 35 days.

Starting URL: https://www.calculator.net/

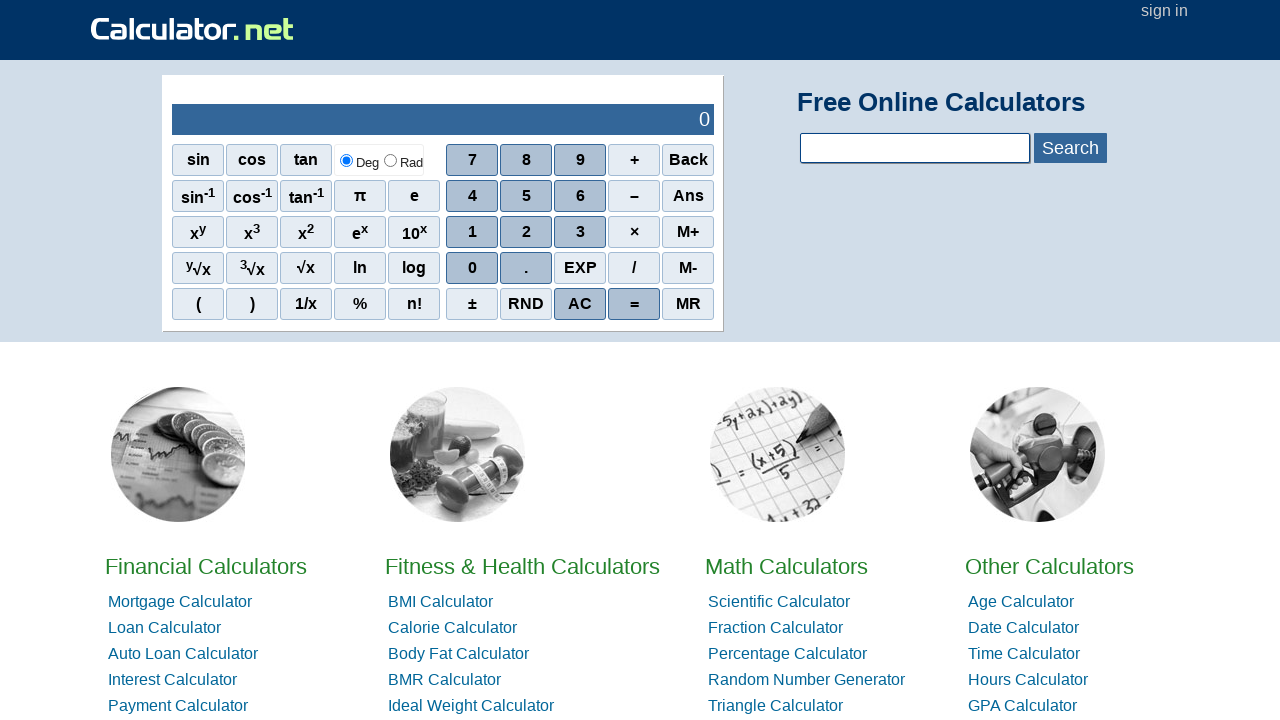

Clicked on Due Date Calculator link at (460, 360) on text=Due Date Calculator
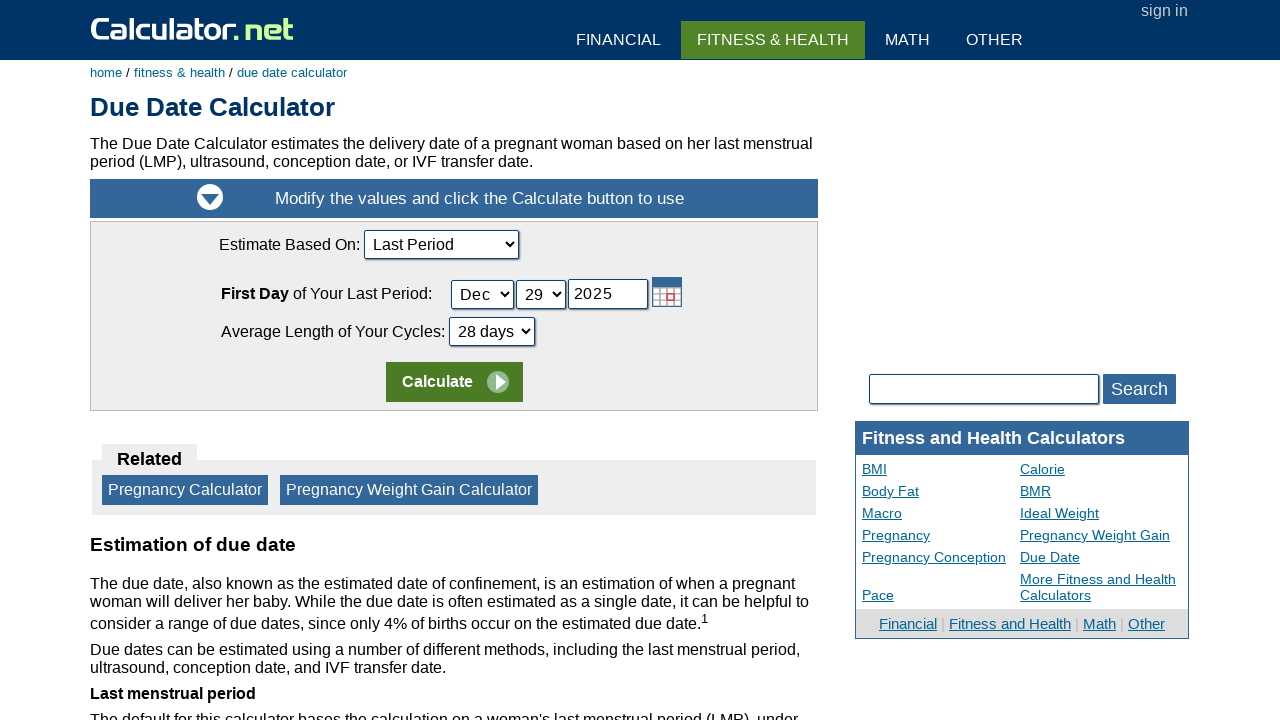

Selected month May from dropdown on #cLastPeriodDay_Month_ID
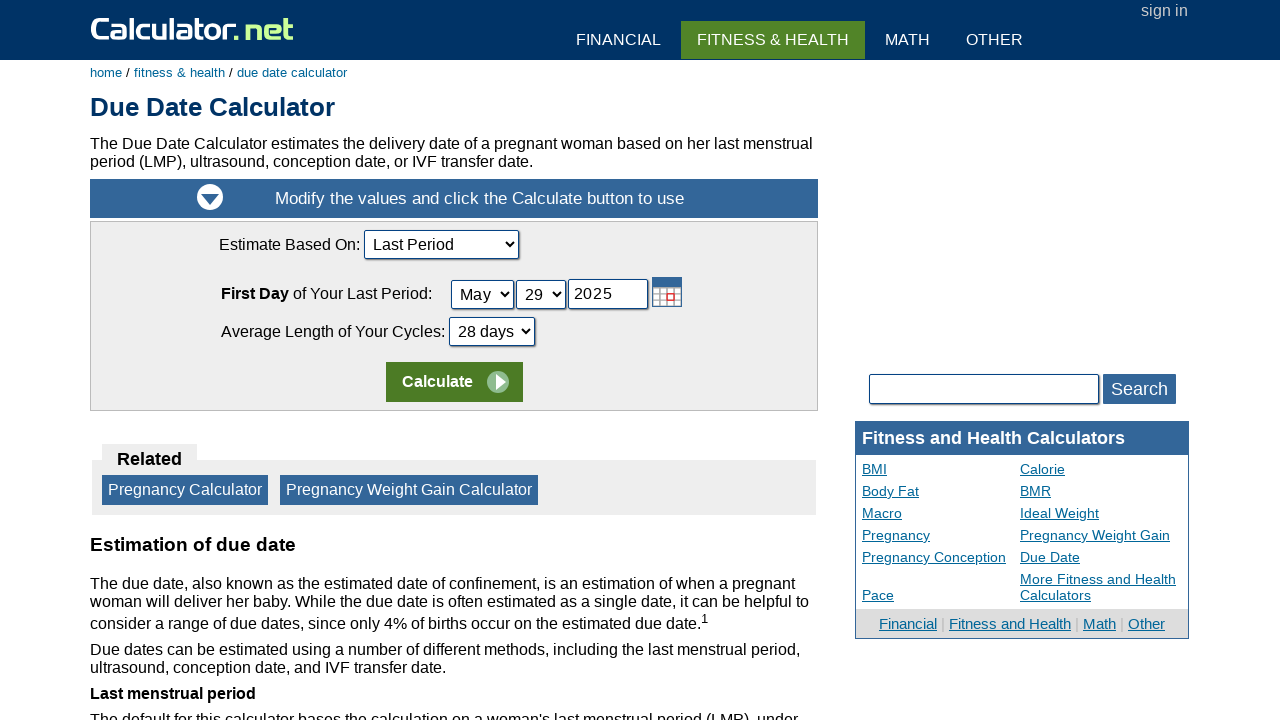

Selected day 10 from dropdown on #cLastPeriodDay_Day_ID
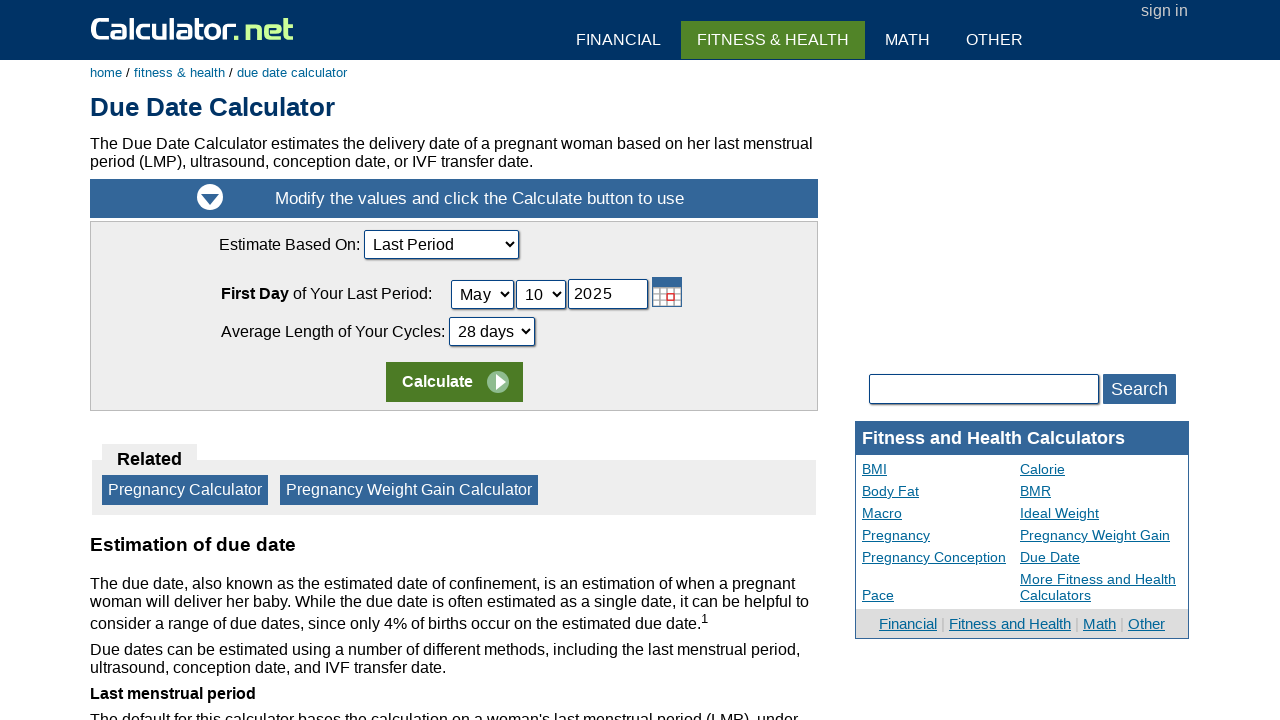

Entered year 2019 on #cLastPeriodDay_Year_ID
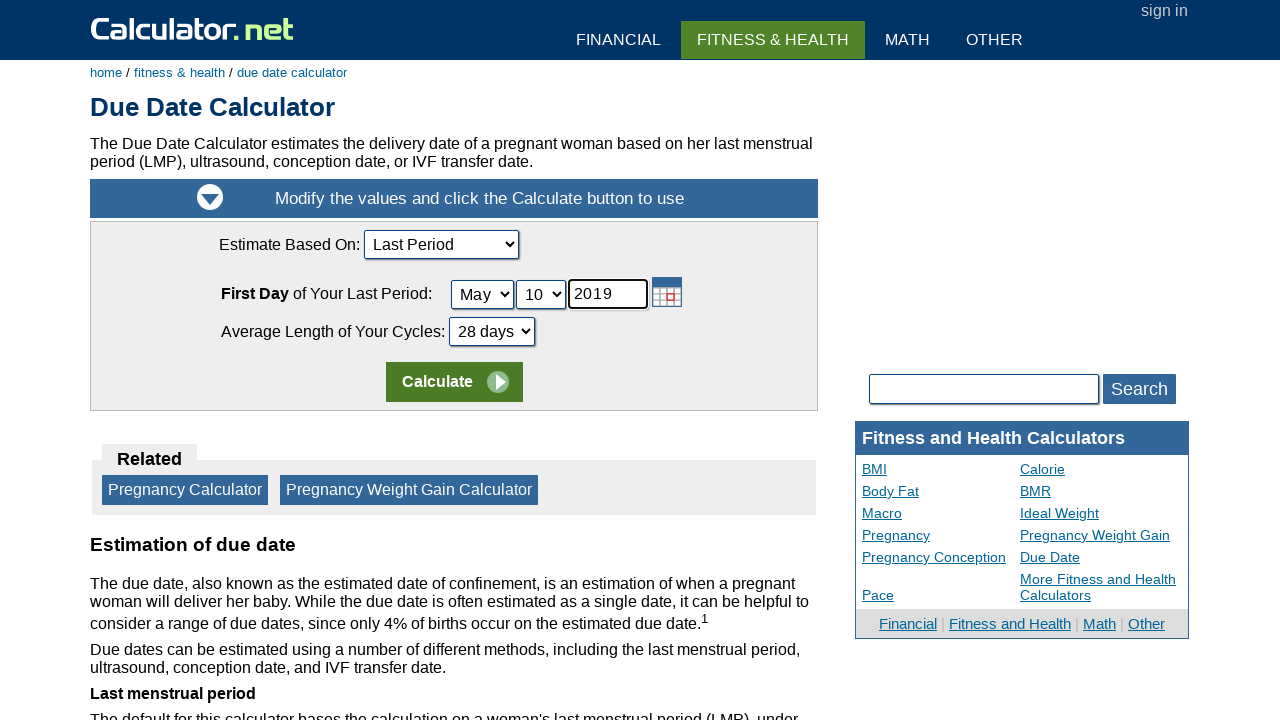

Selected cycle length 35 days from dropdown on [name='cCycleLength']
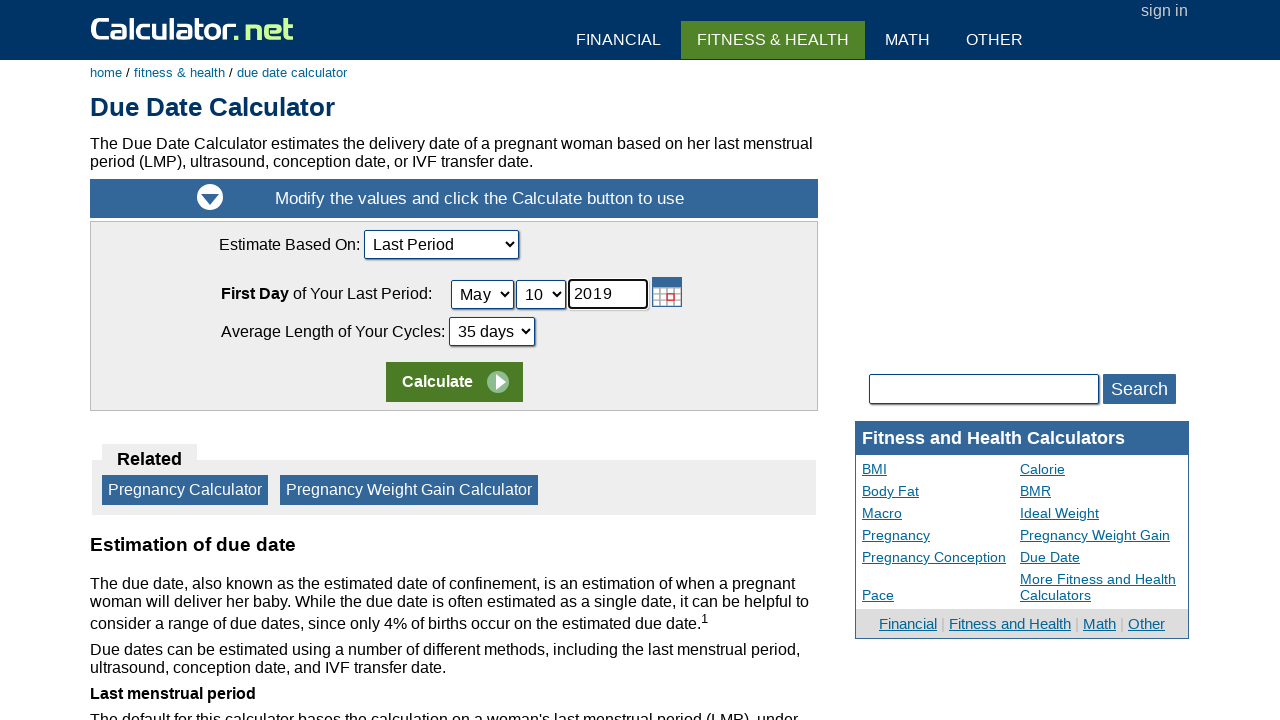

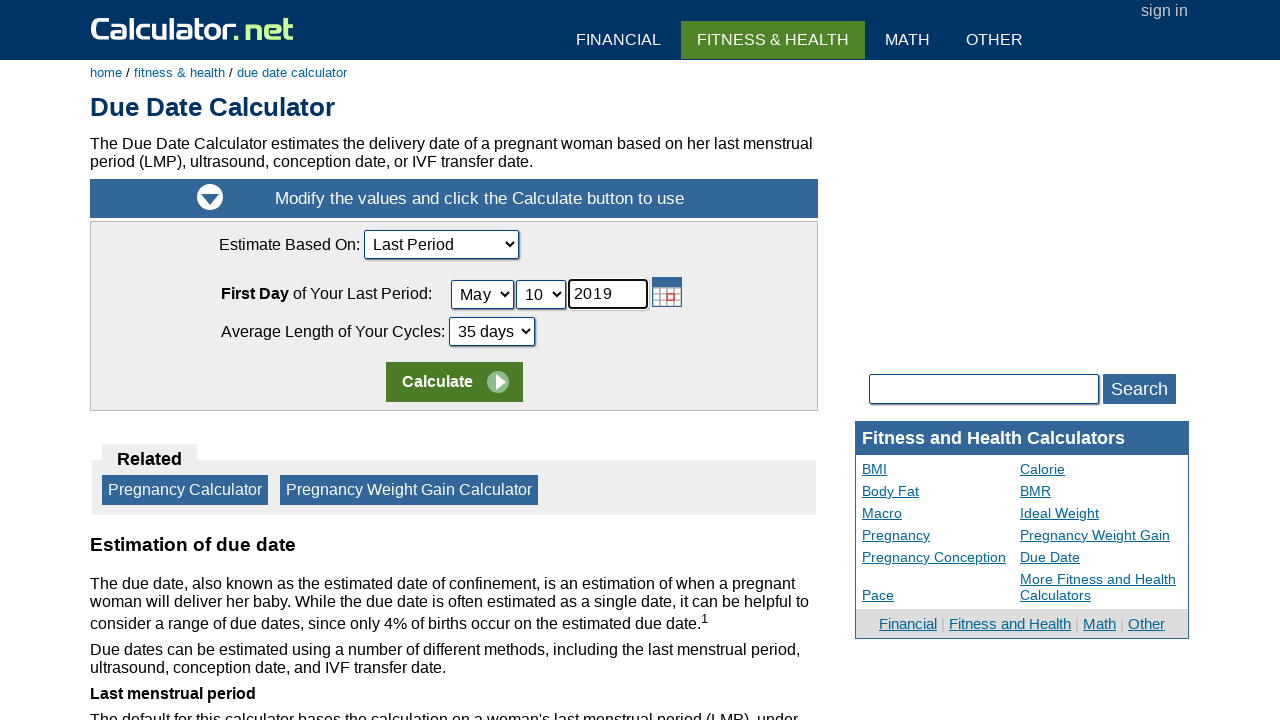